Tests form interaction and page scrolling on a test automation practice page by filling name and email fields, clicking a start button, and performing various scroll operations.

Starting URL: https://testautomationpractice.blogspot.com/

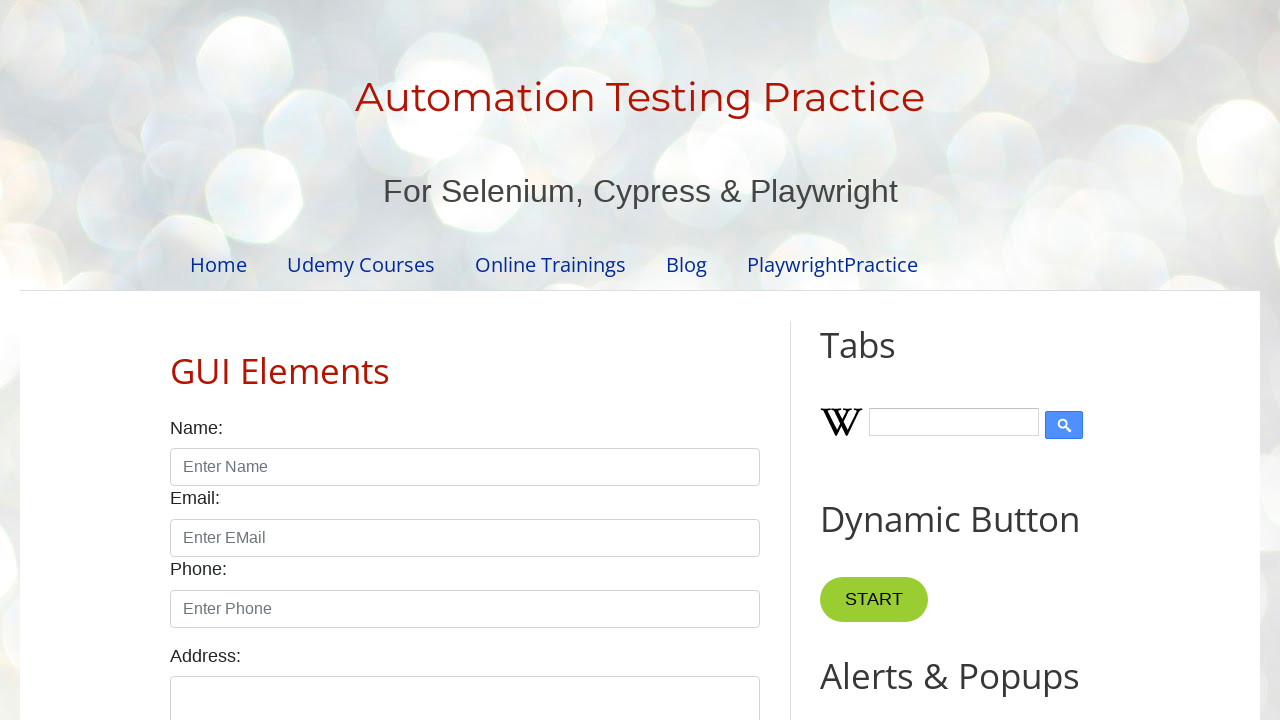

Set page zoom to 70%
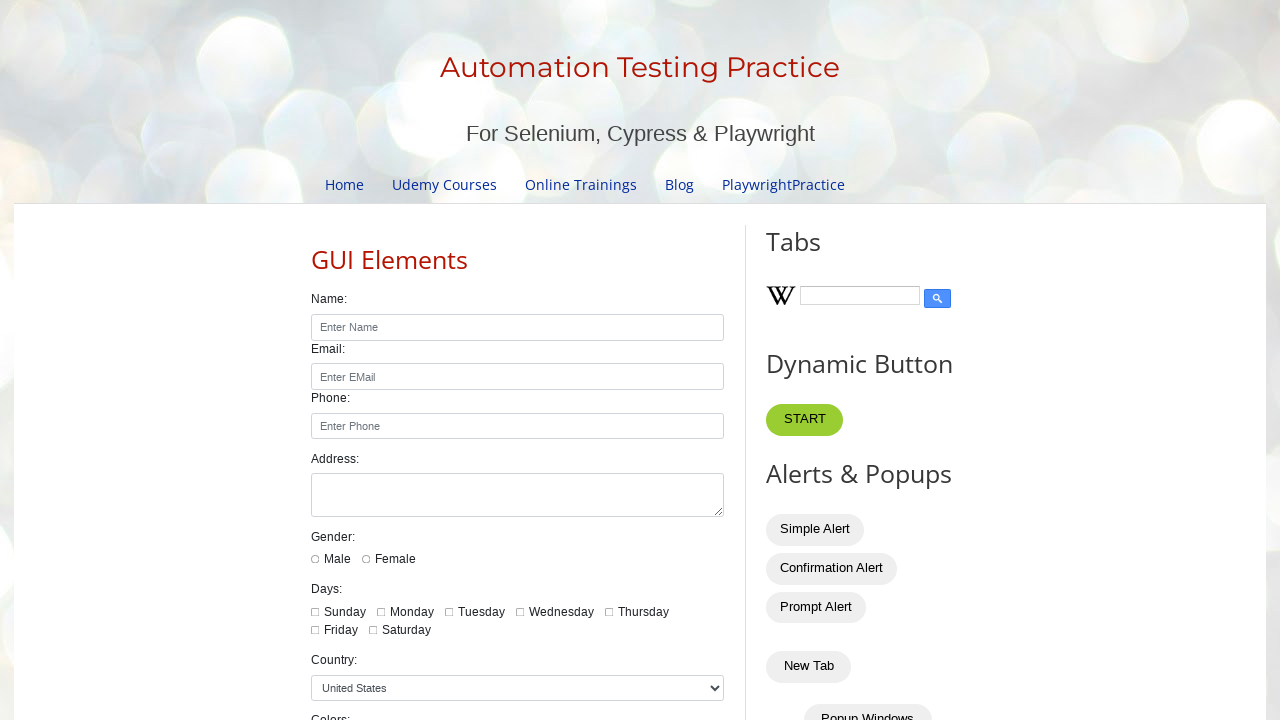

Filled name field with 'Jeevan L P'
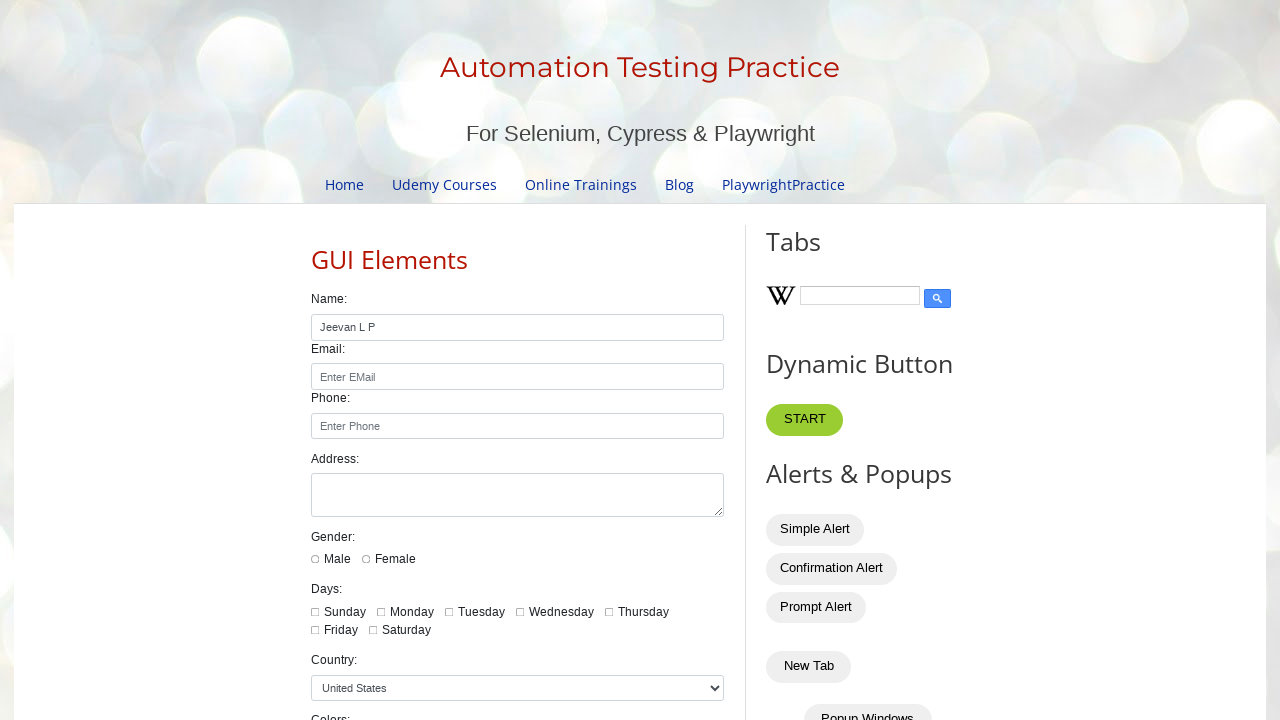

Filled email field with 'Appu@123'
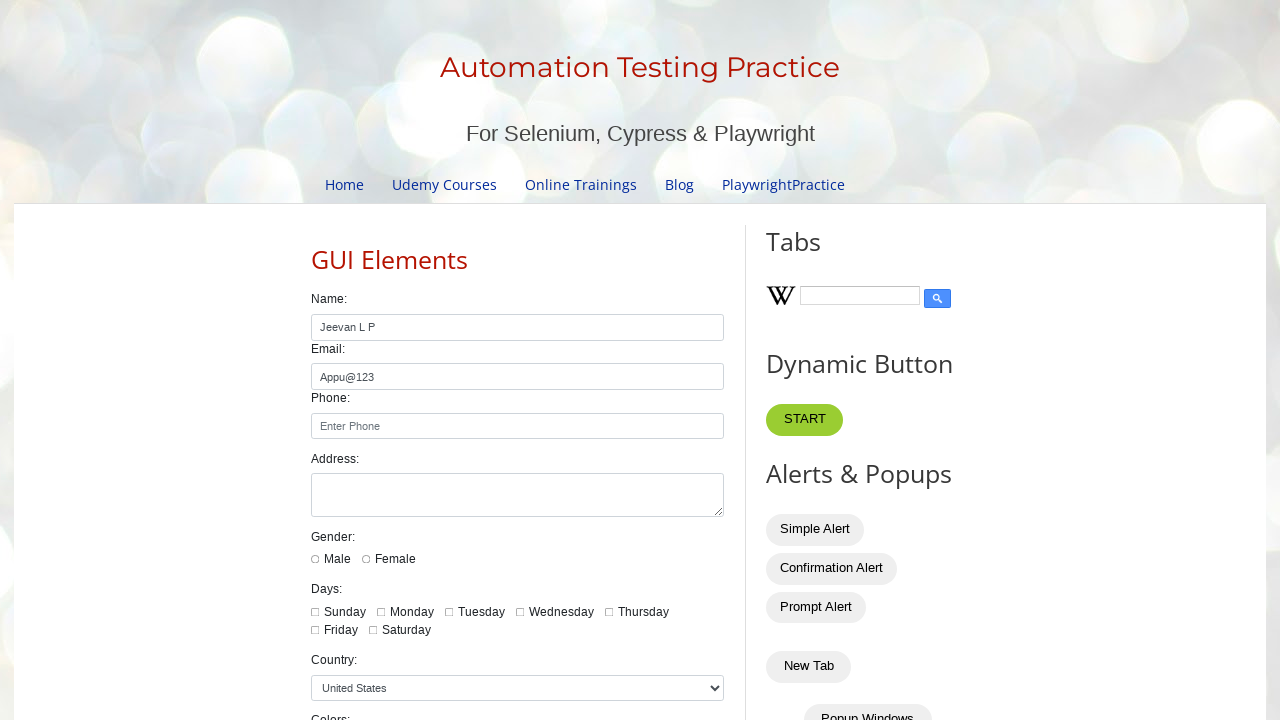

Added blue border to phone field
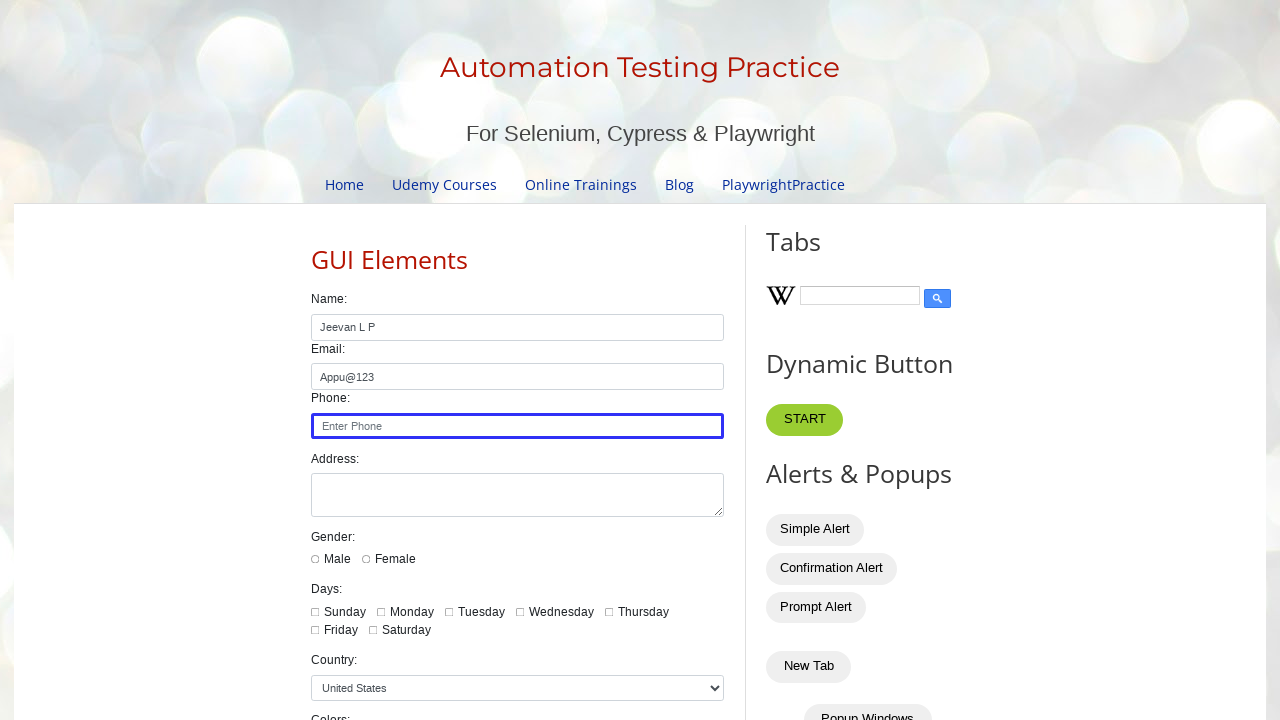

Clicked the start button at (804, 420) on button[name='start']
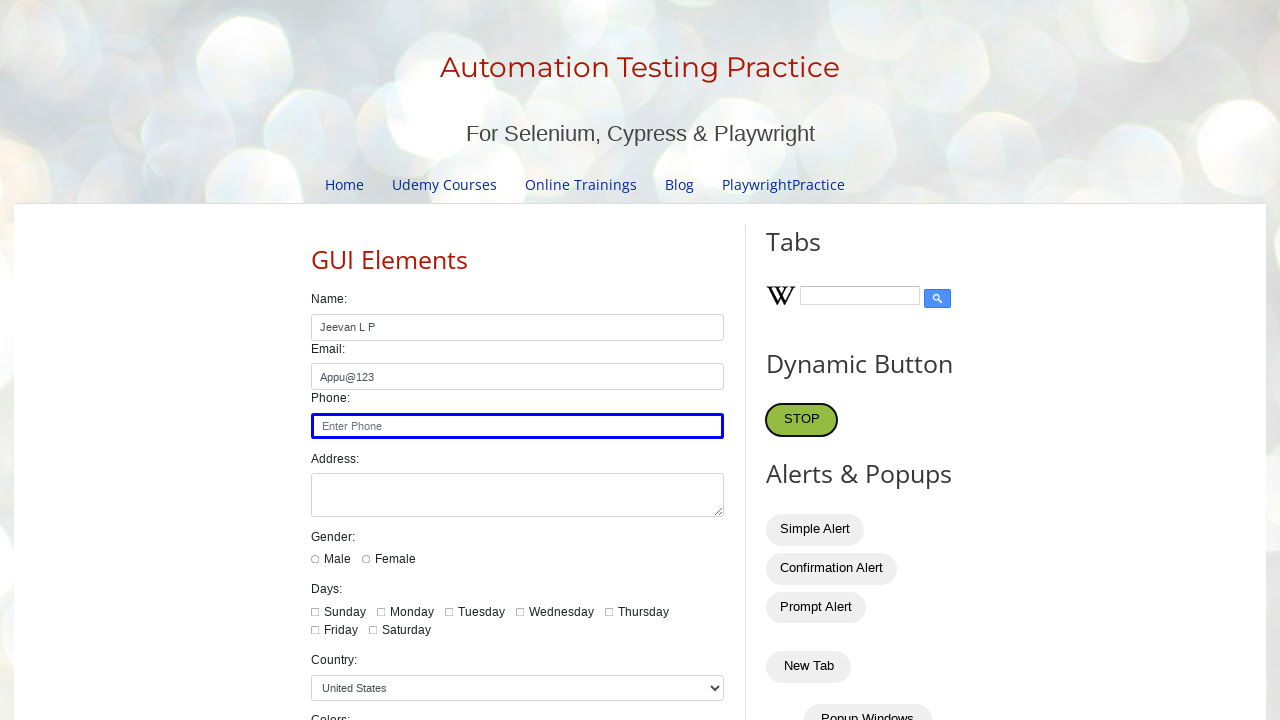

Scrolled to position 1500
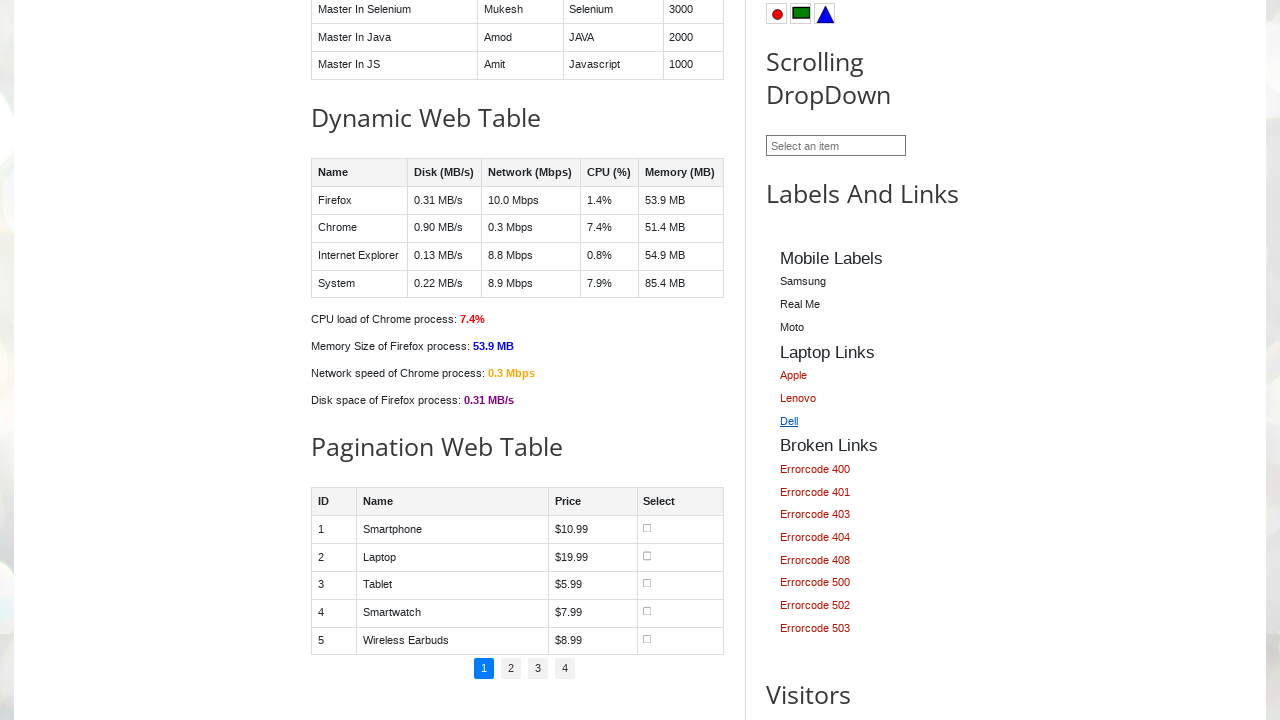

Scrolled comboBox element into view
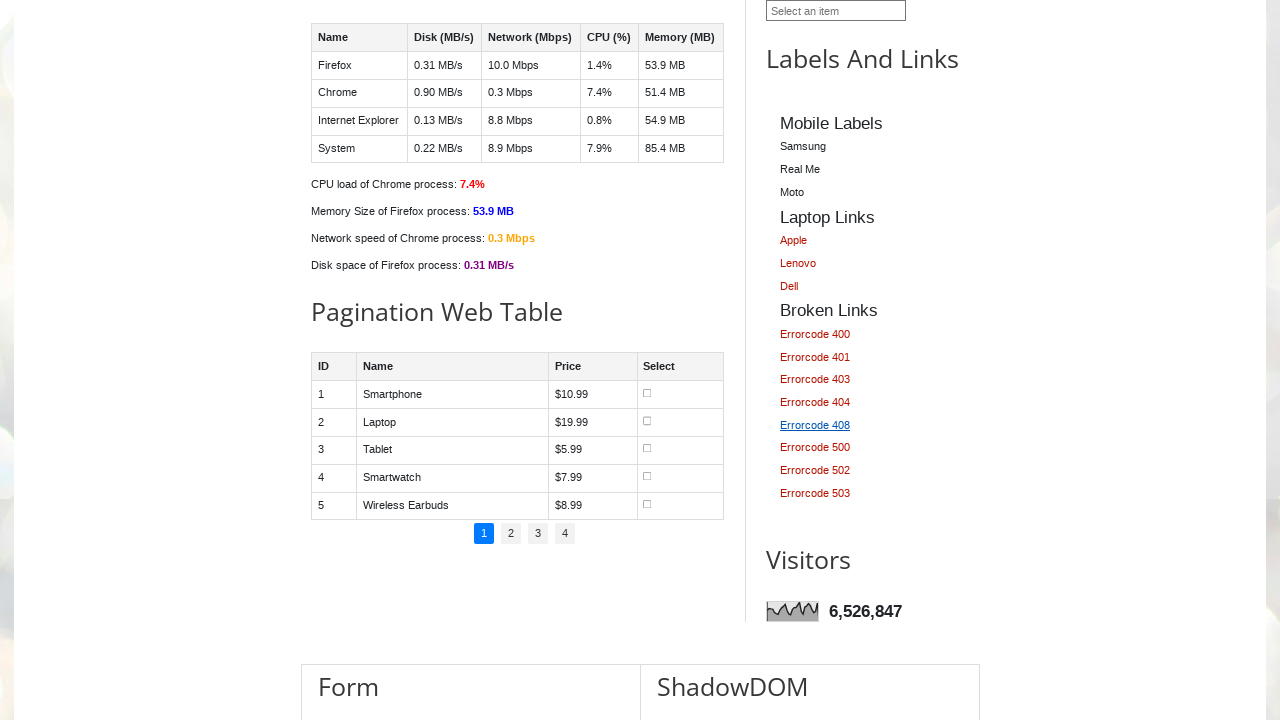

Scrolled to bottom of page
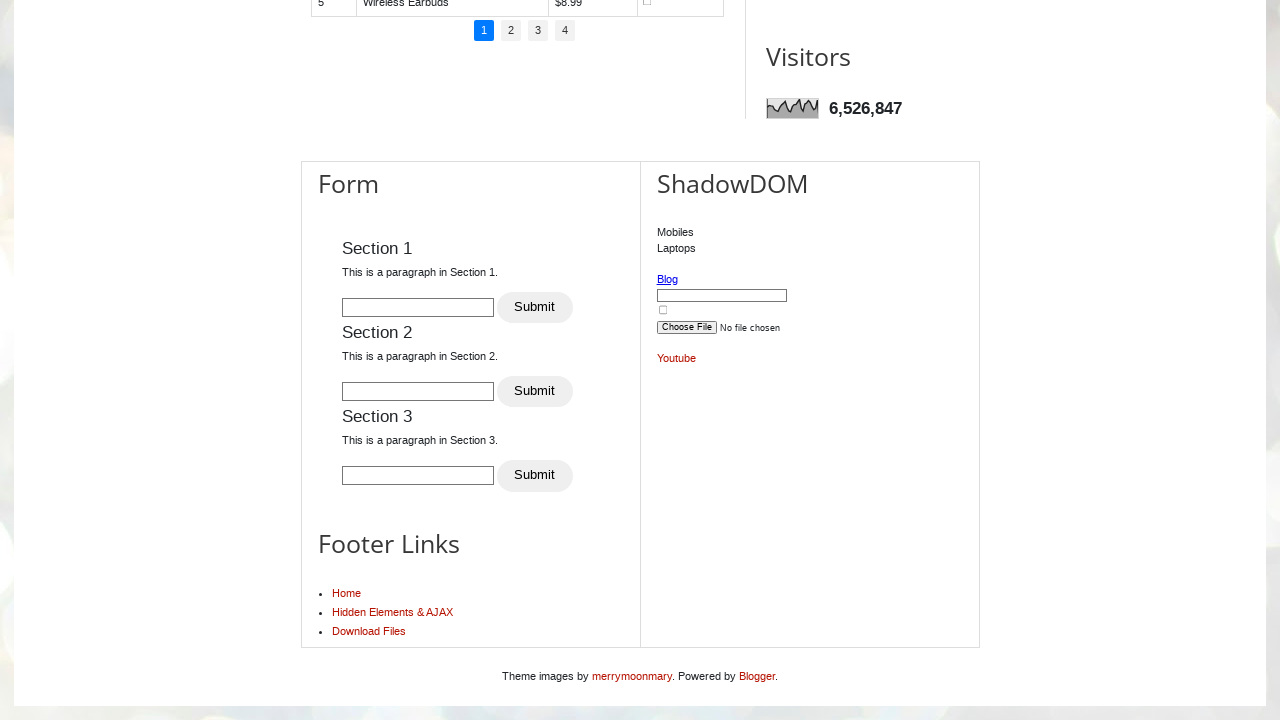

Scrolled back to top of page
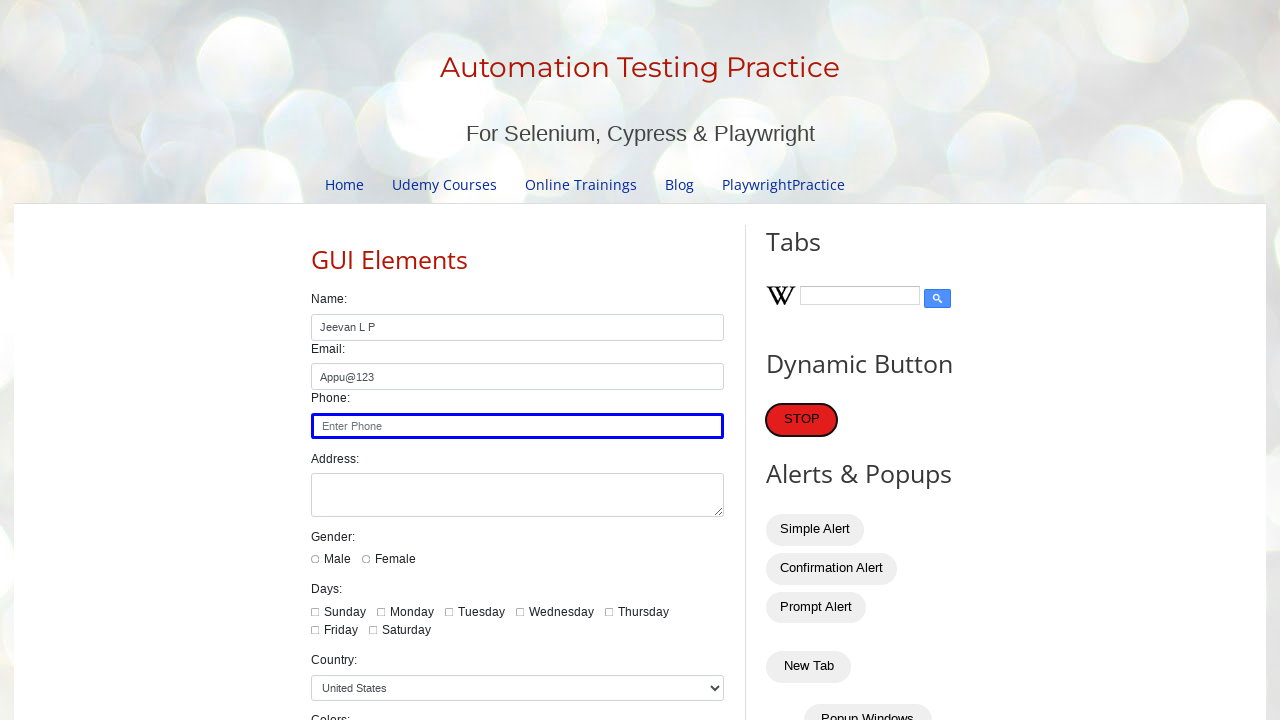

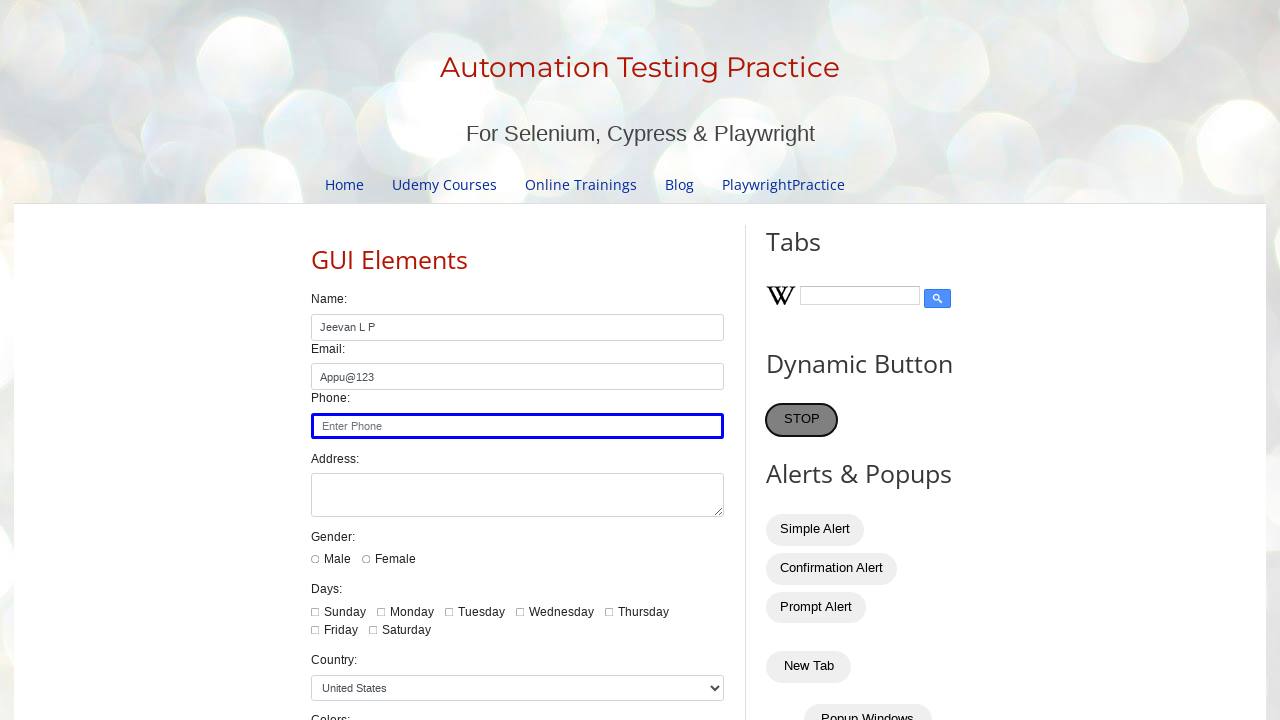